Tests visibility toggling of a text box element by clicking a hide button, verifying the element transitions from visible to hidden state

Starting URL: https://rahulshettyacademy.com/AutomationPractice/

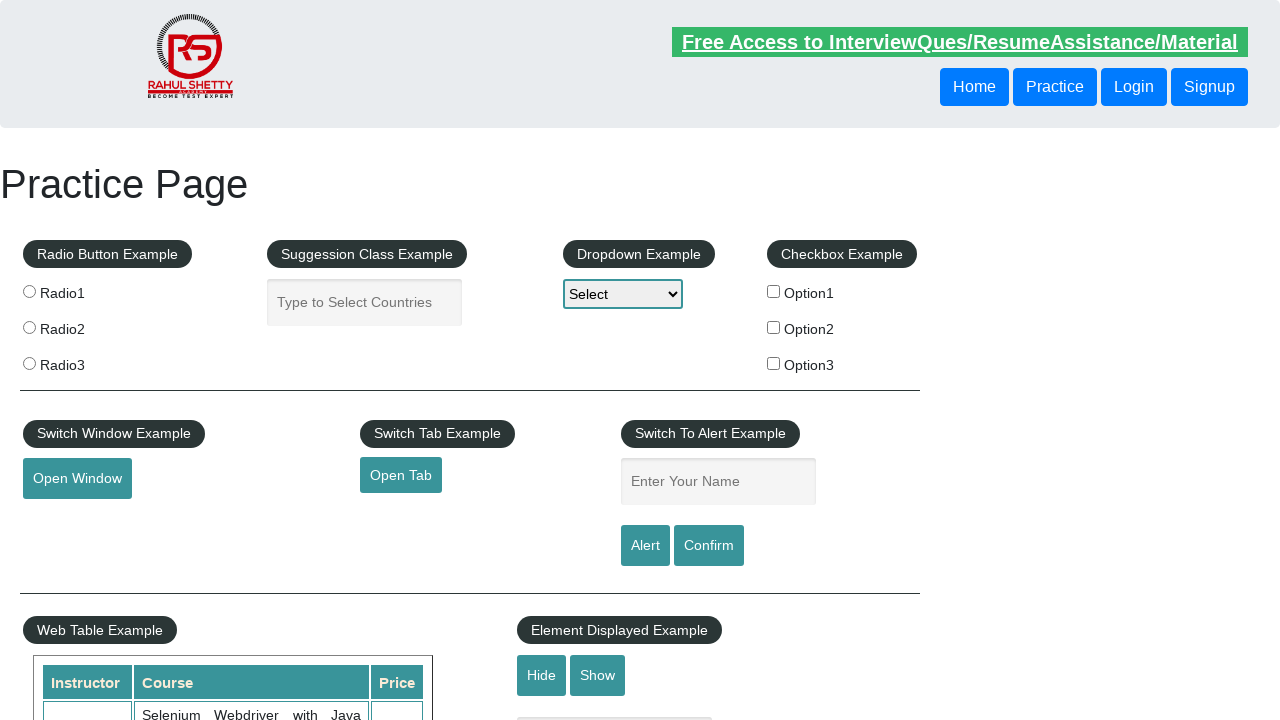

Verified text box is visible initially
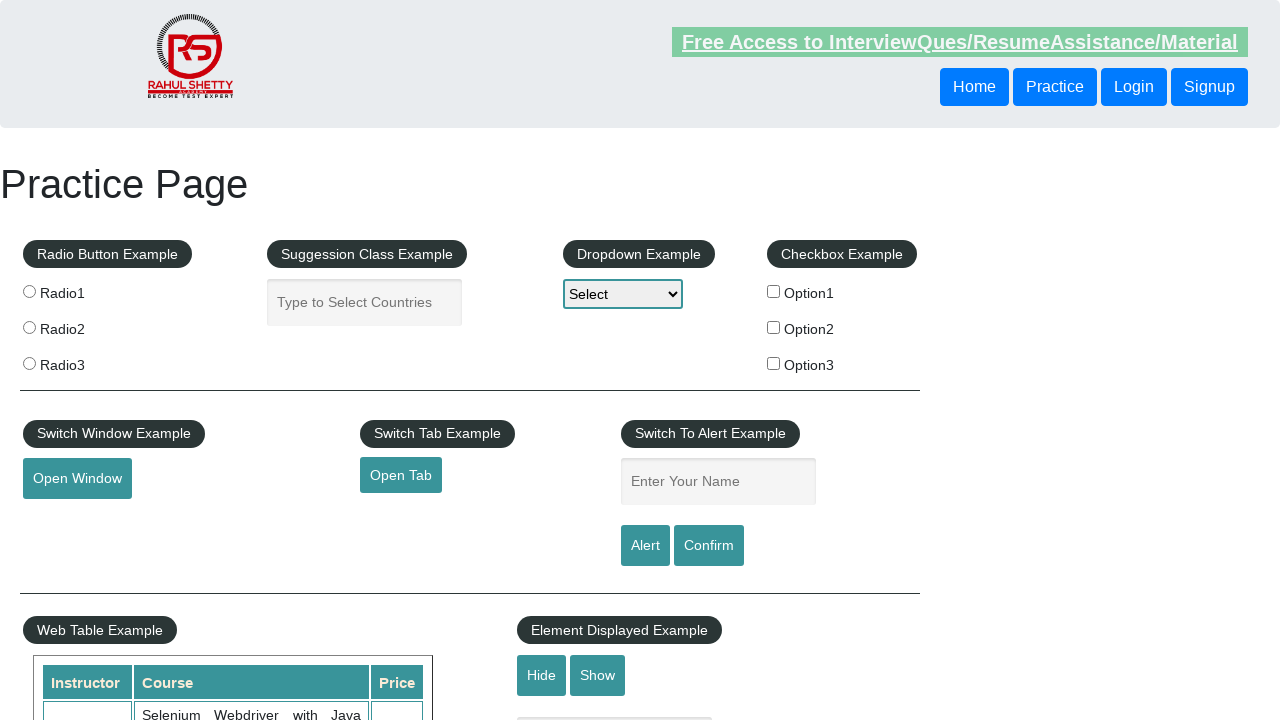

Clicked hide button to hide the text box at (542, 675) on #hide-textbox
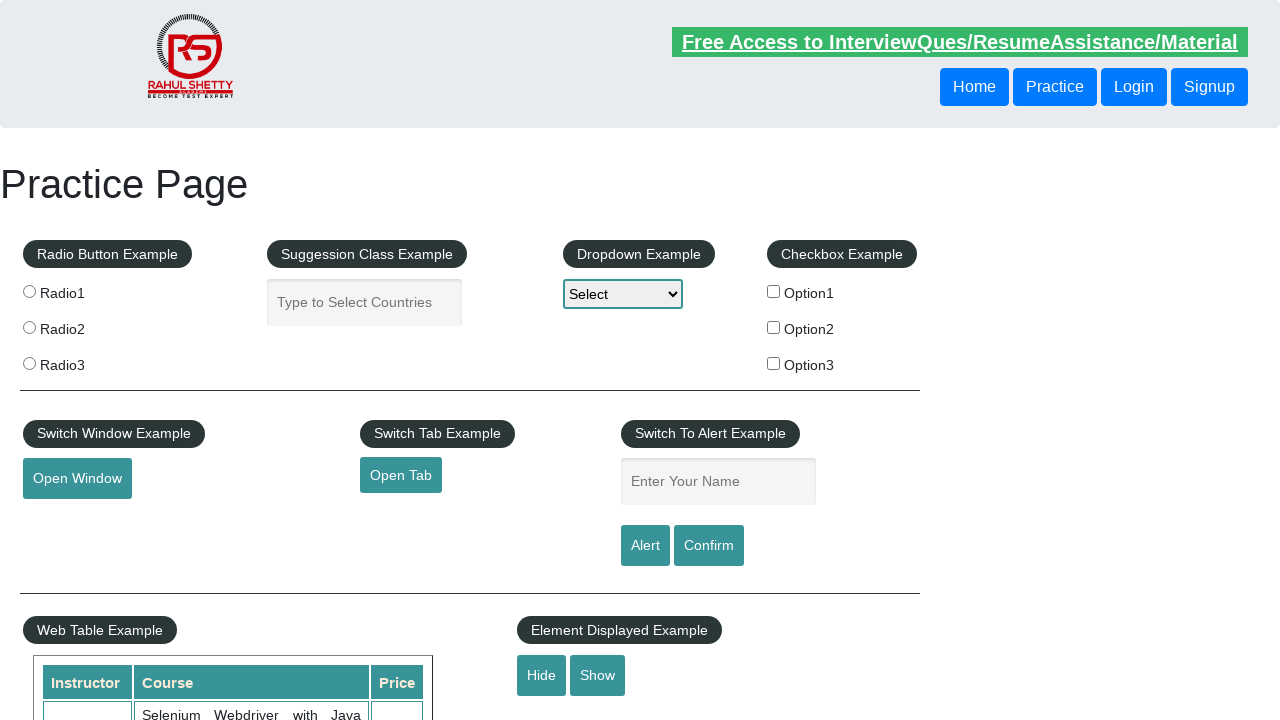

Verified text box is now hidden
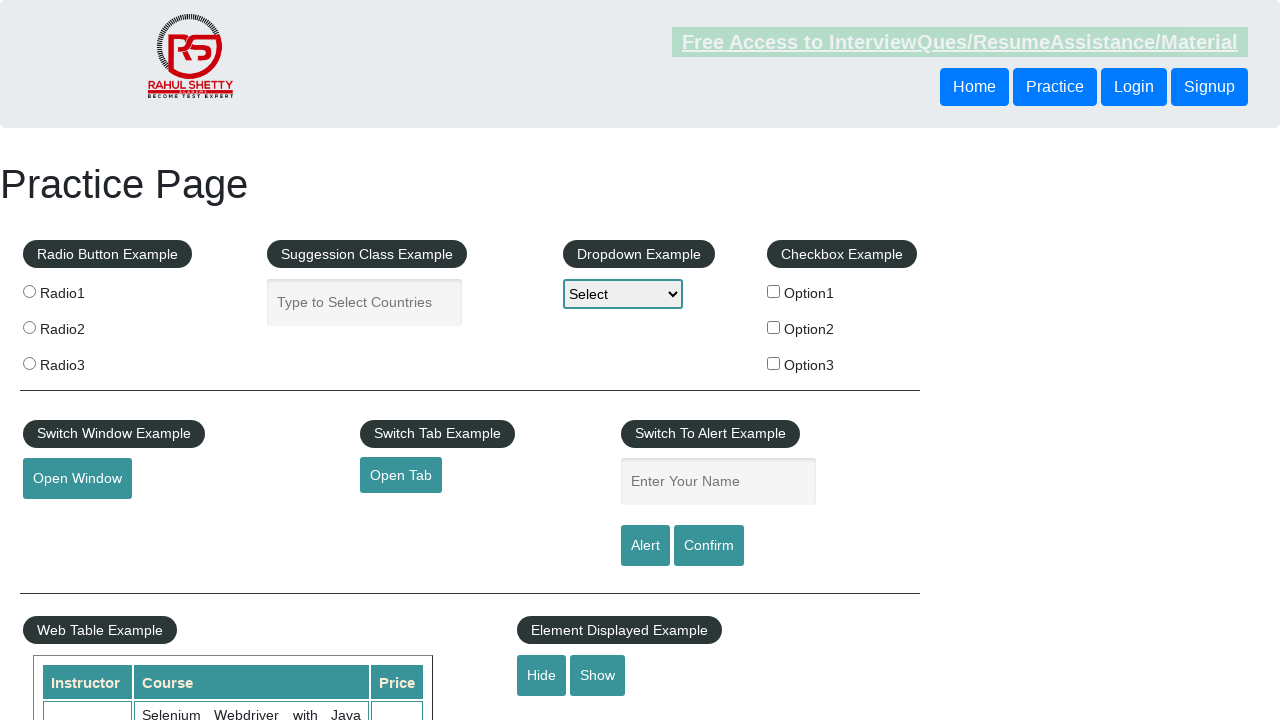

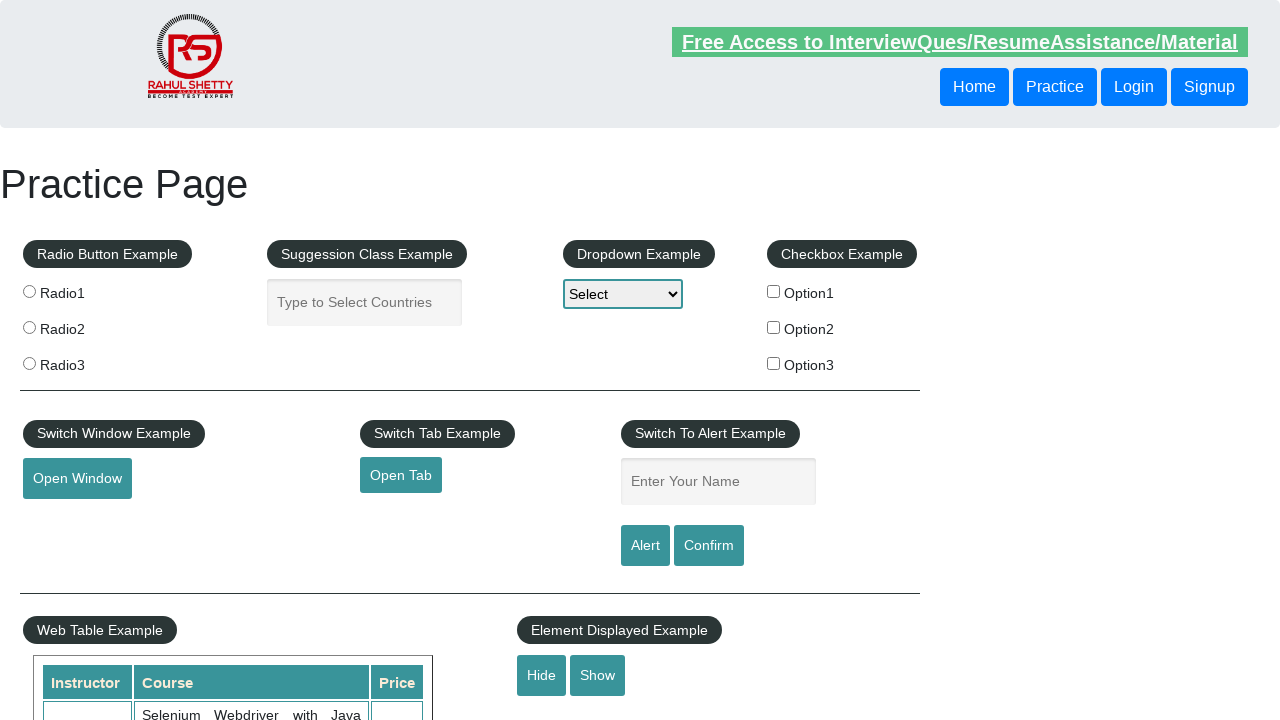